Opens the Projects tab on a GitHub profile page

Starting URL: https://github.com/Mitarashii

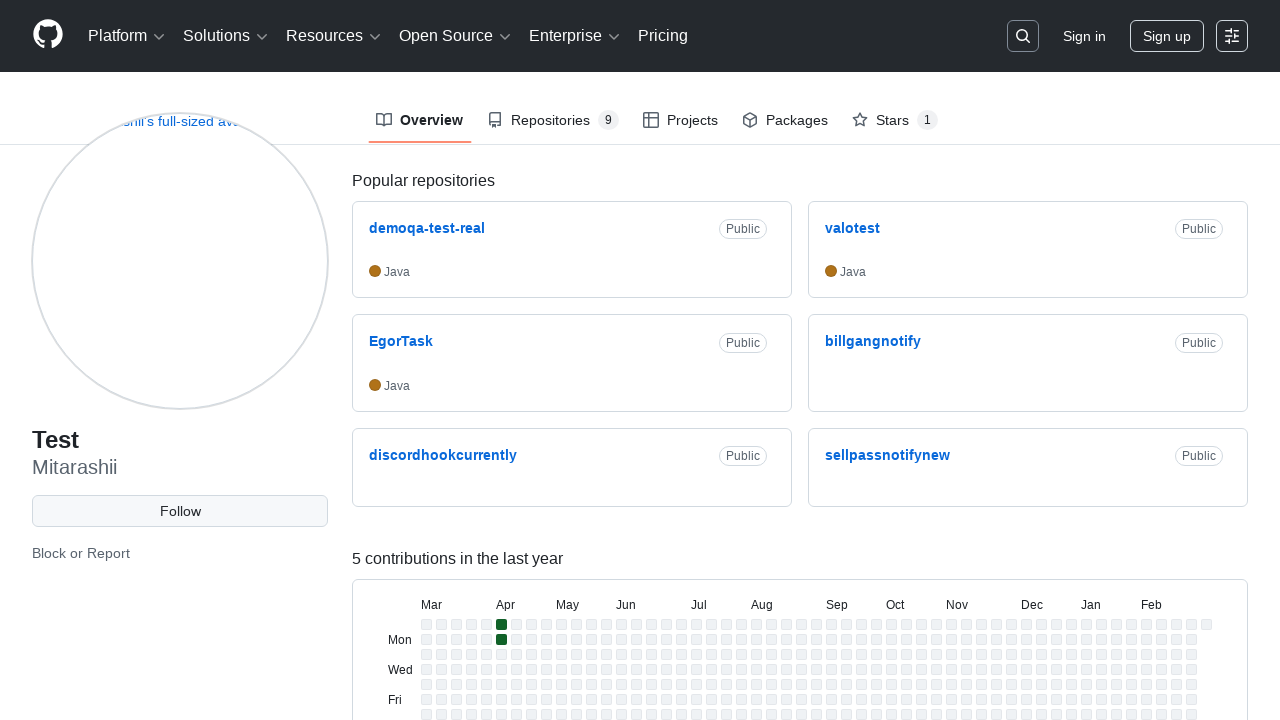

Clicked on Projects tab at (680, 120) on a[data-tab-item='projects']
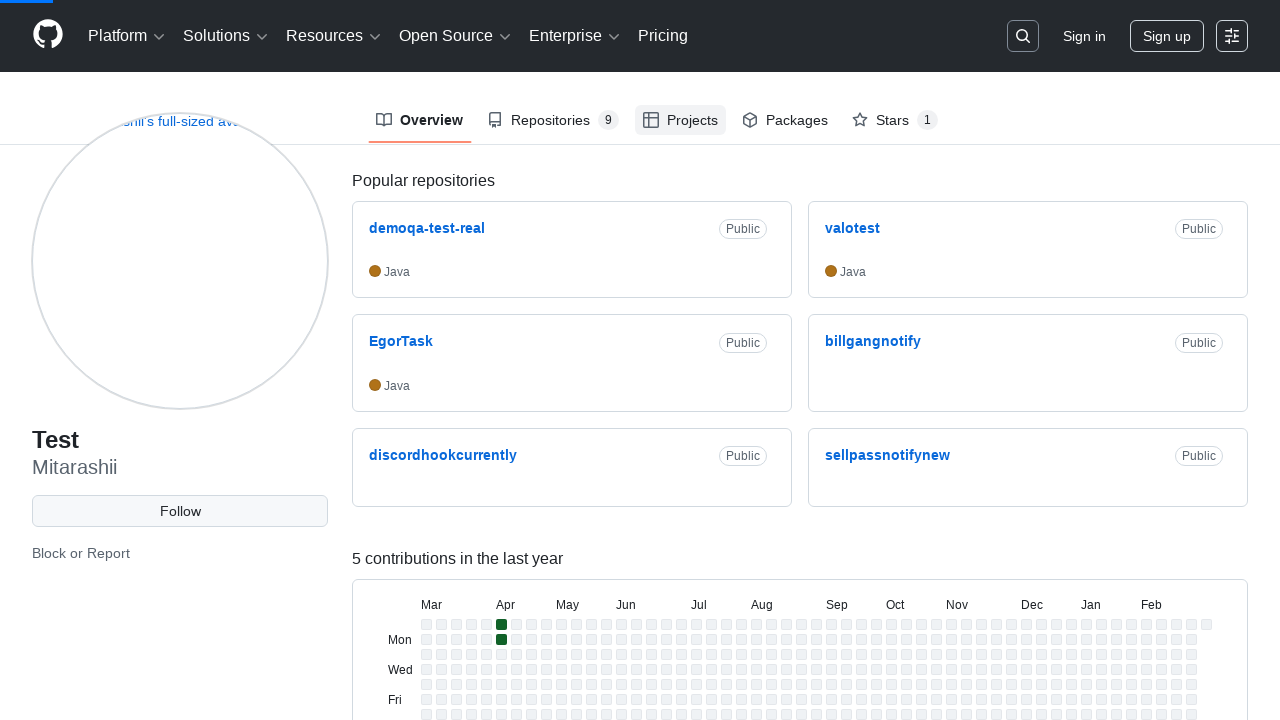

Projects tab content loaded and is now active
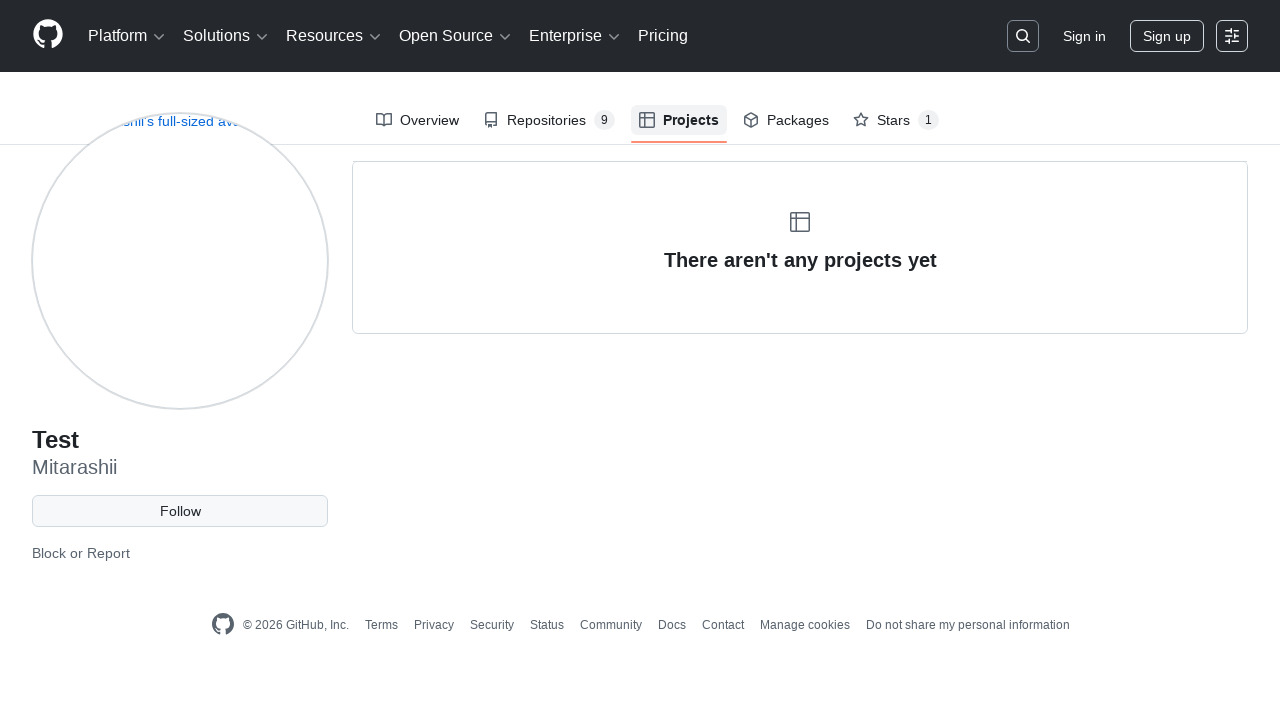

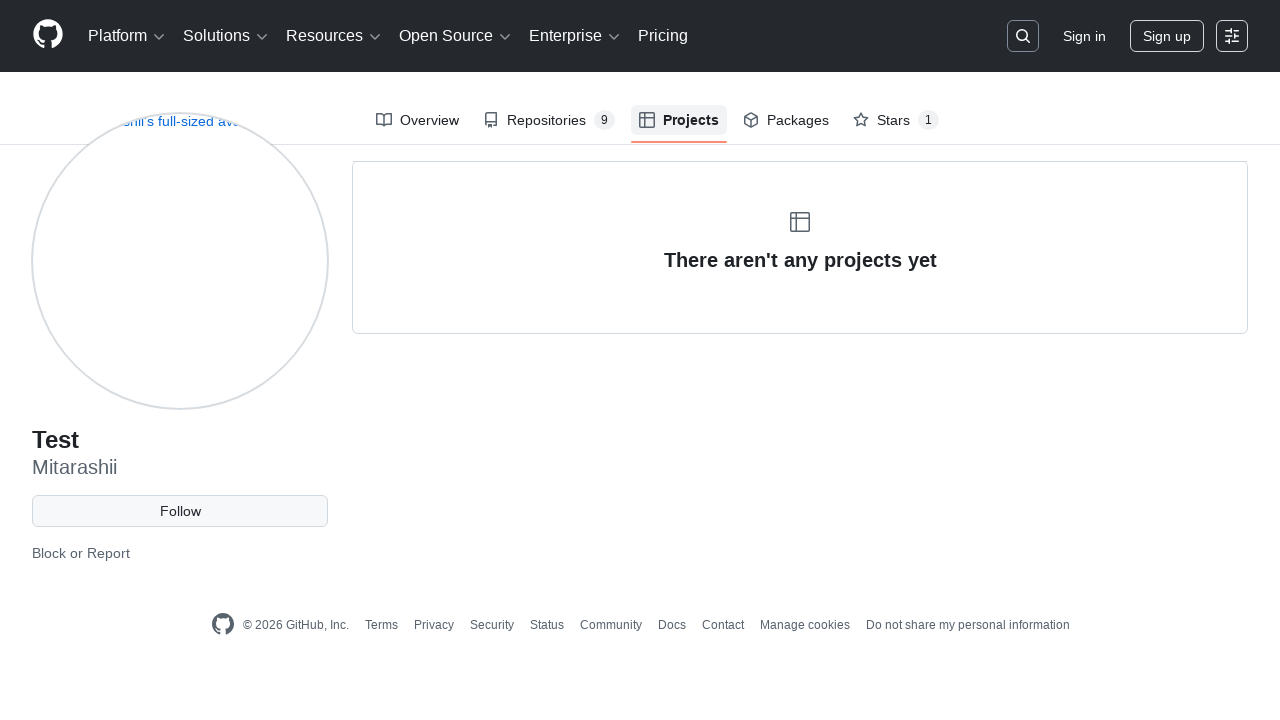